Tests currency conversion on XE.com by directly navigating to a URL with pre-filled conversion parameters and verifying the conversion result is displayed.

Starting URL: https://www.xe.com/currencyconverter/convert/?Amount=125&From=EUR&To=GBP

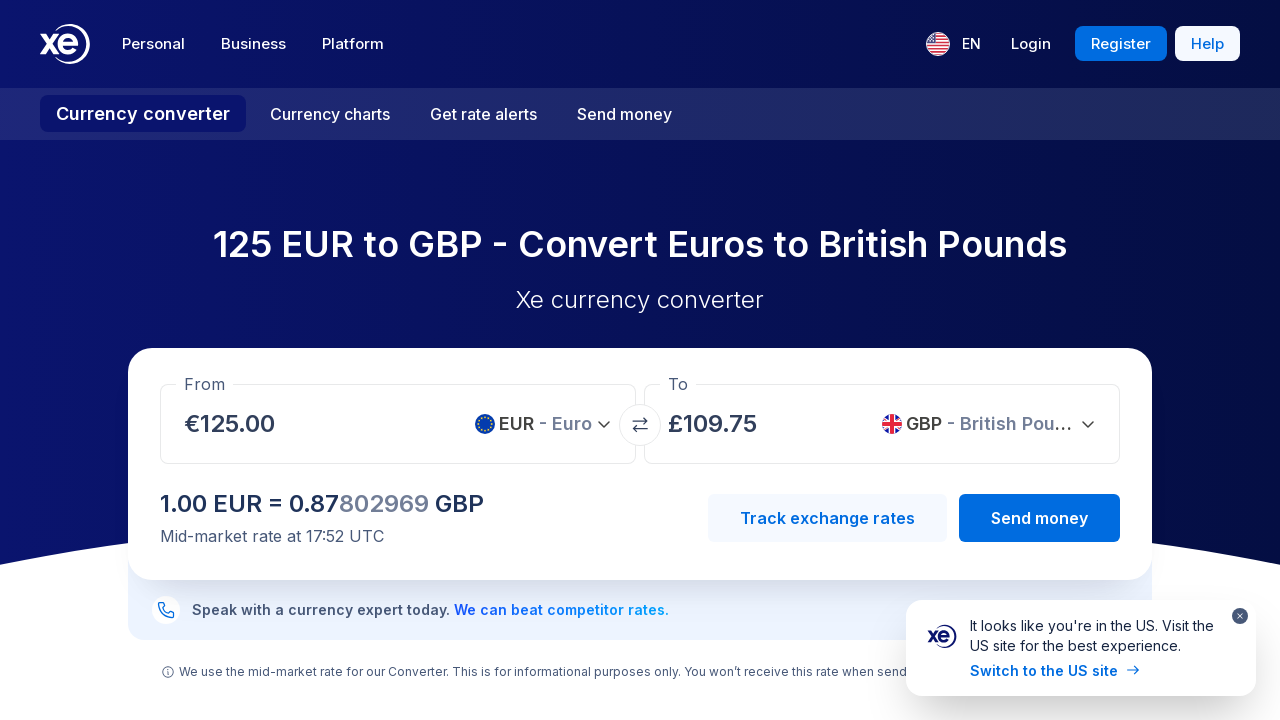

Waited for conversion result with EUR to be displayed
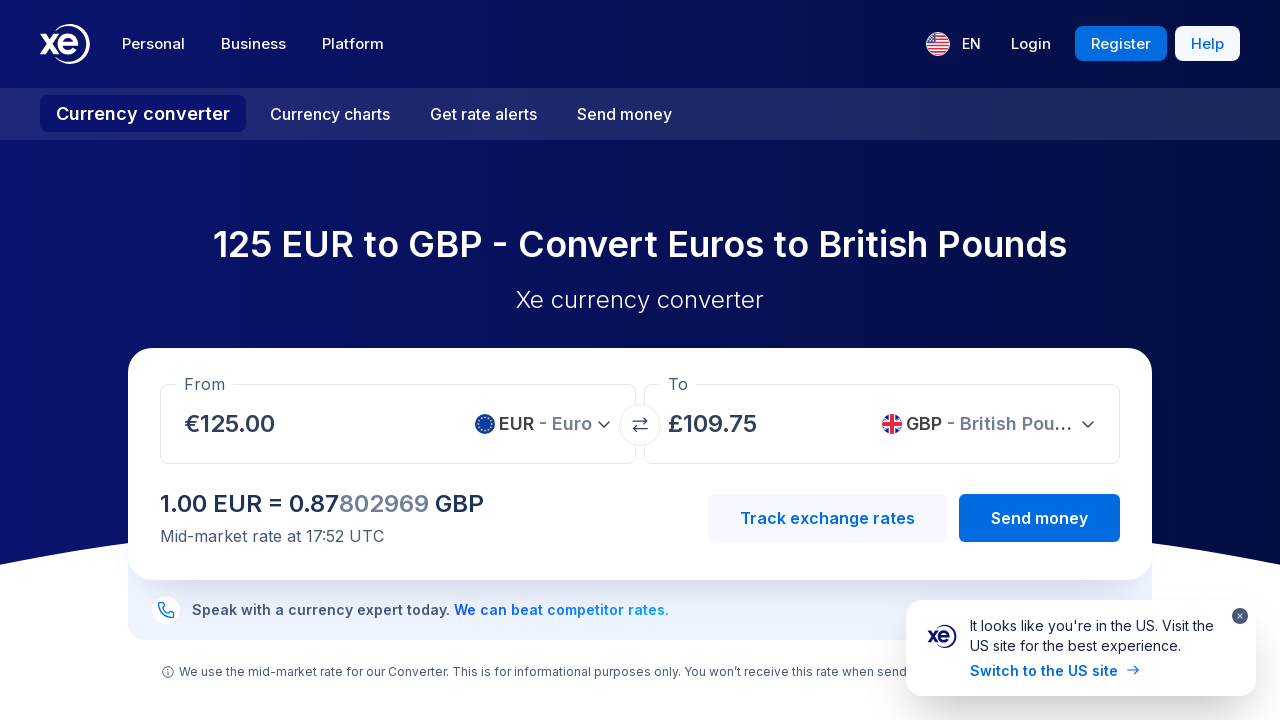

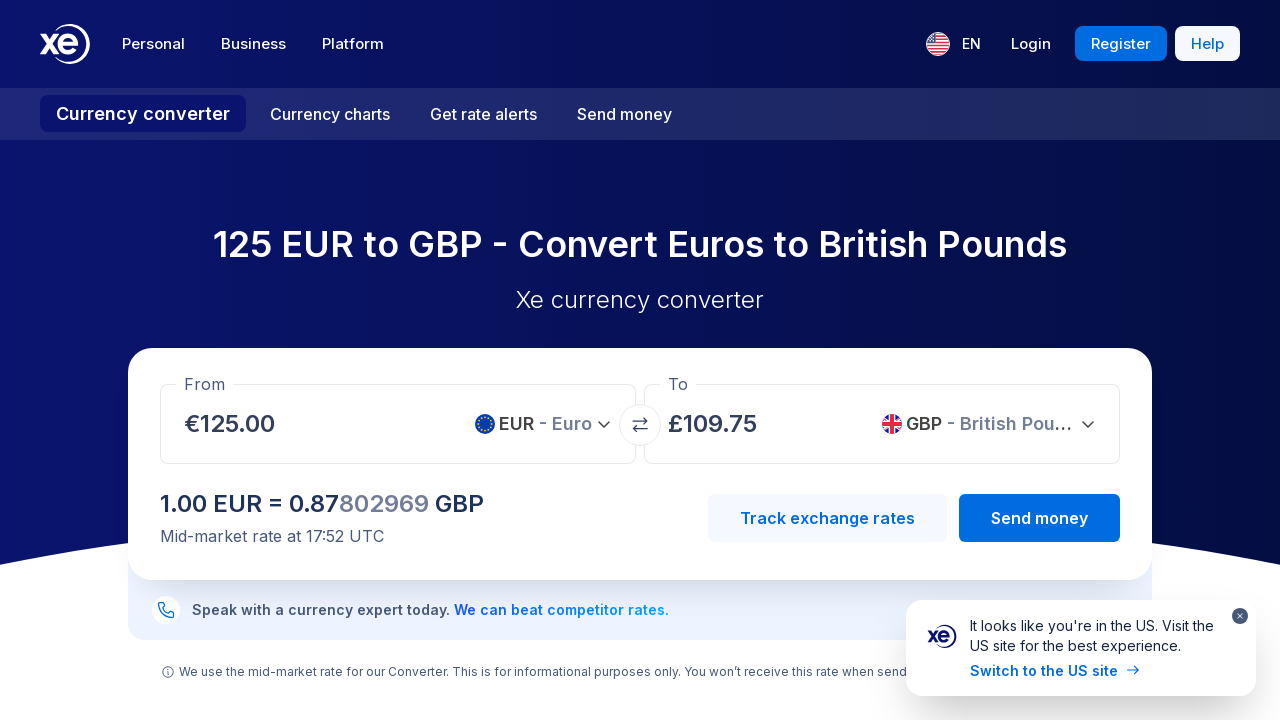